Tests autocomplete functionality by typing a country prefix into an input field and selecting from the dropdown suggestions using keyboard navigation

Starting URL: https://codenboxautomationlab.com/practice/

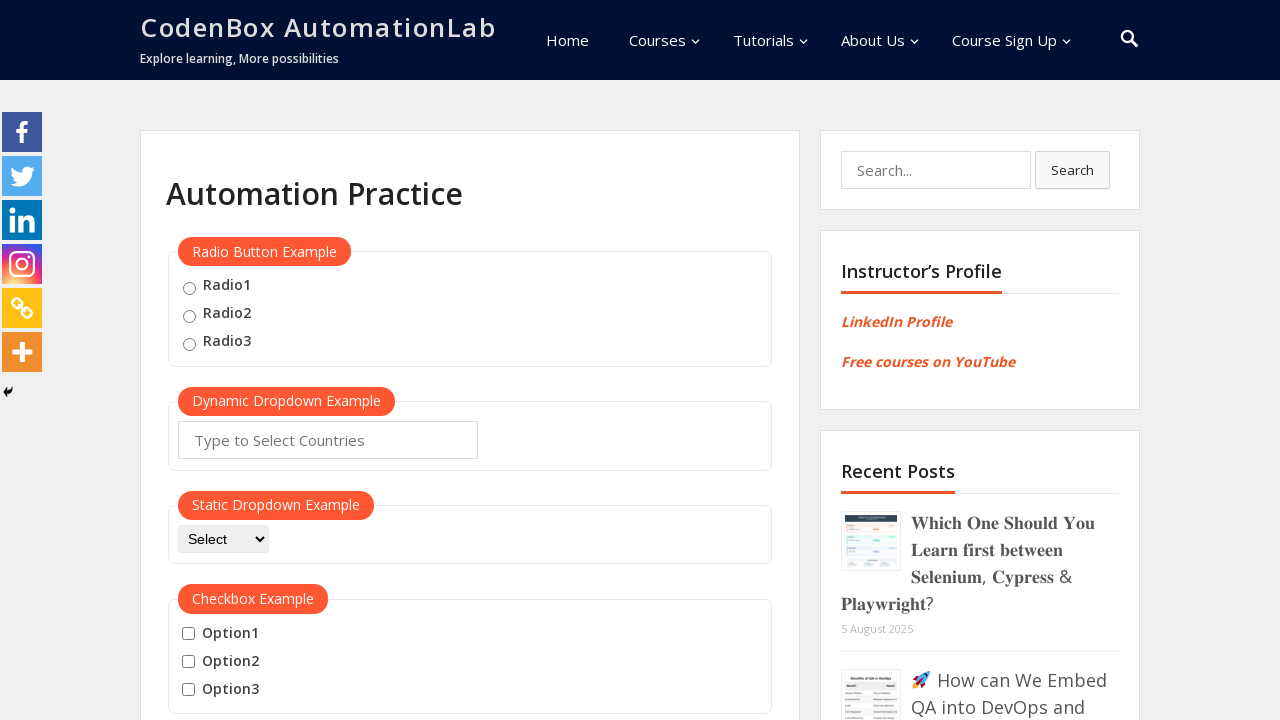

Filled autocomplete input field with 'jo' to search for countries on .inputs.ui-autocomplete-input
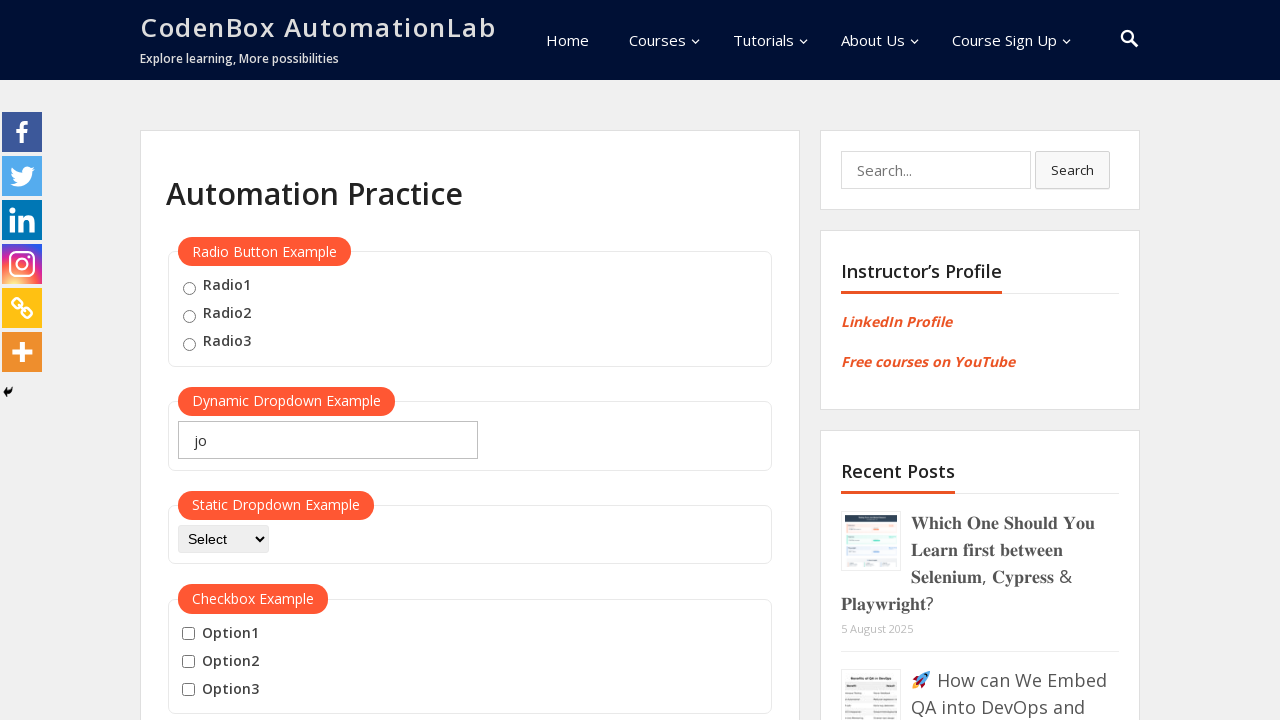

Waited for autocomplete dropdown suggestions to load
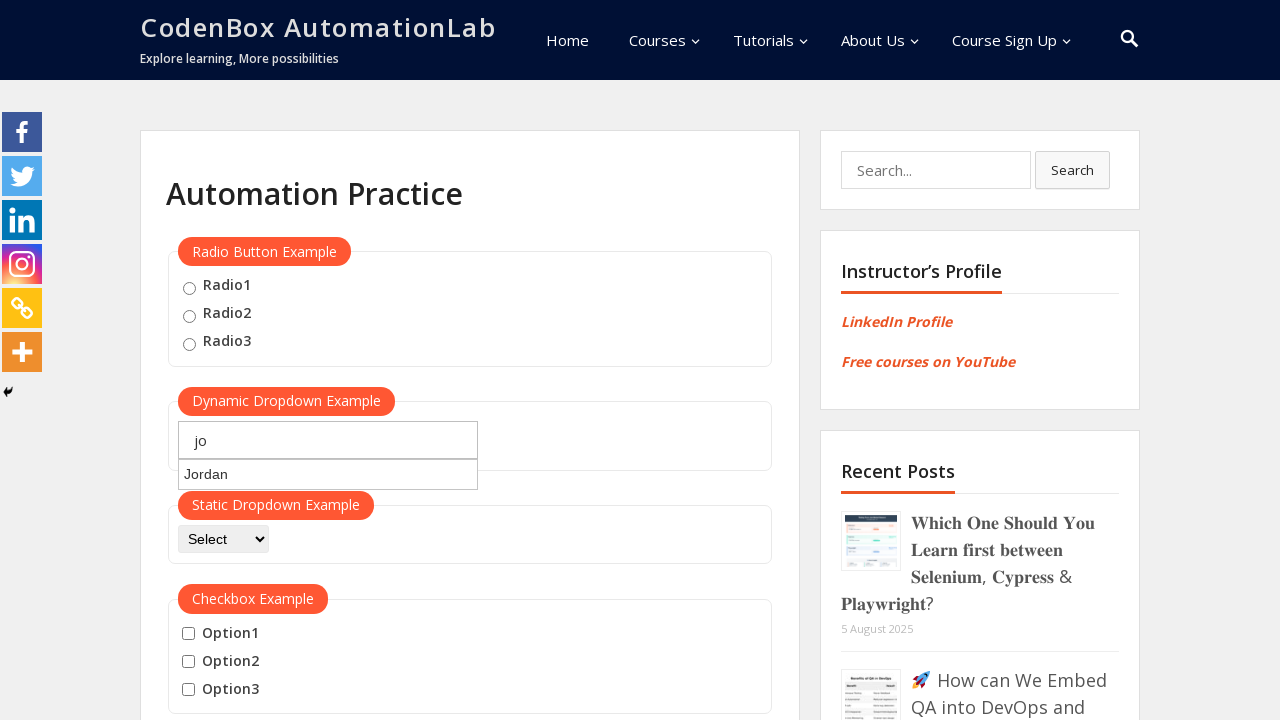

Pressed ArrowDown to navigate to first suggestion in dropdown on .inputs.ui-autocomplete-input
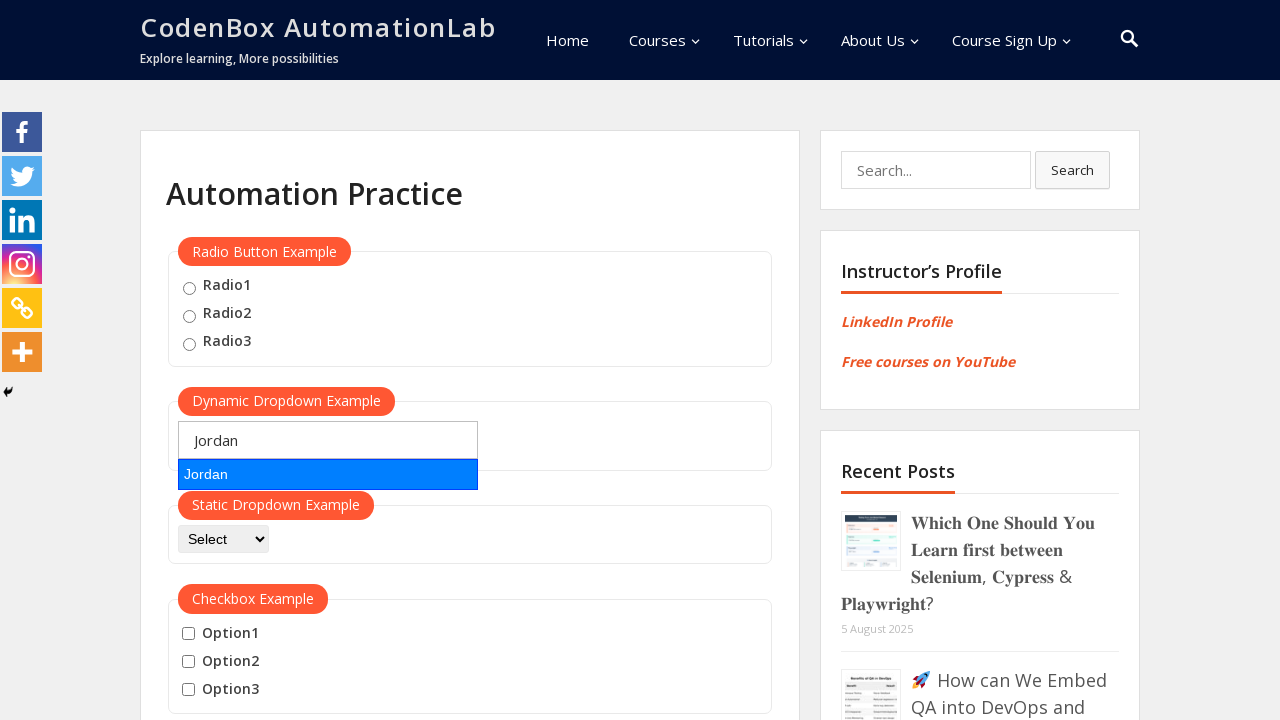

Pressed Enter to select the highlighted autocomplete suggestion on .inputs.ui-autocomplete-input
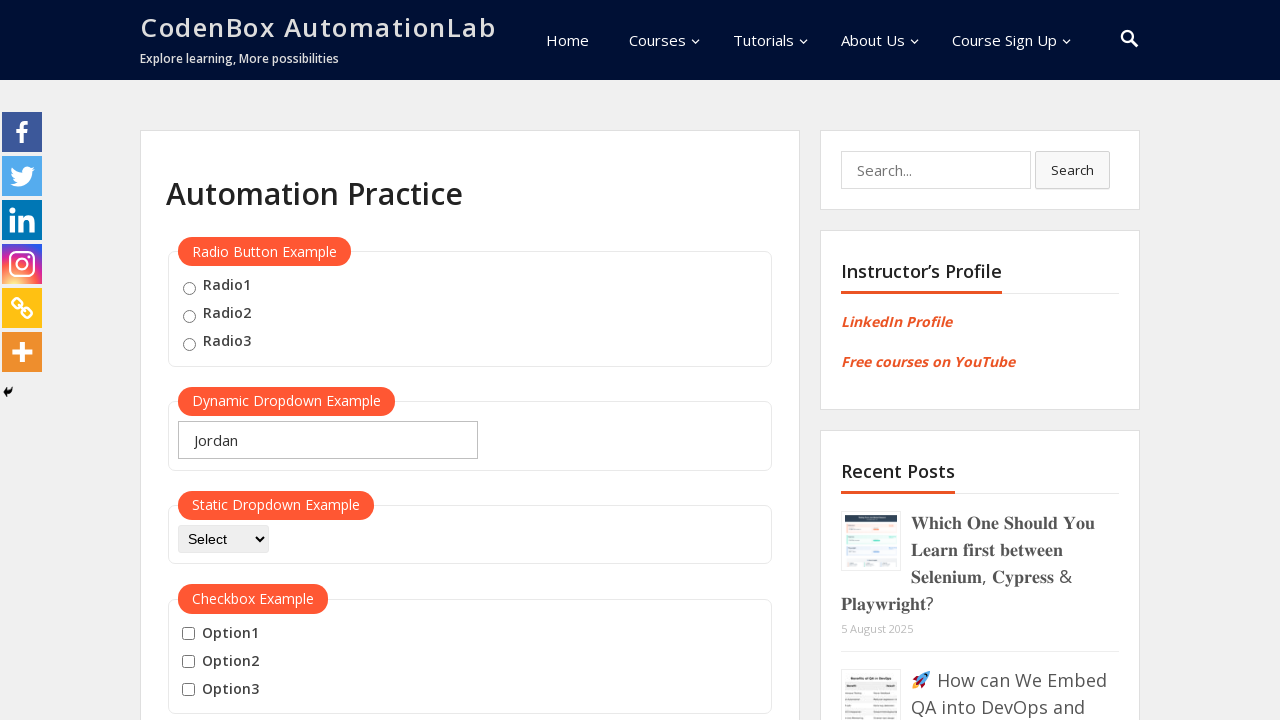

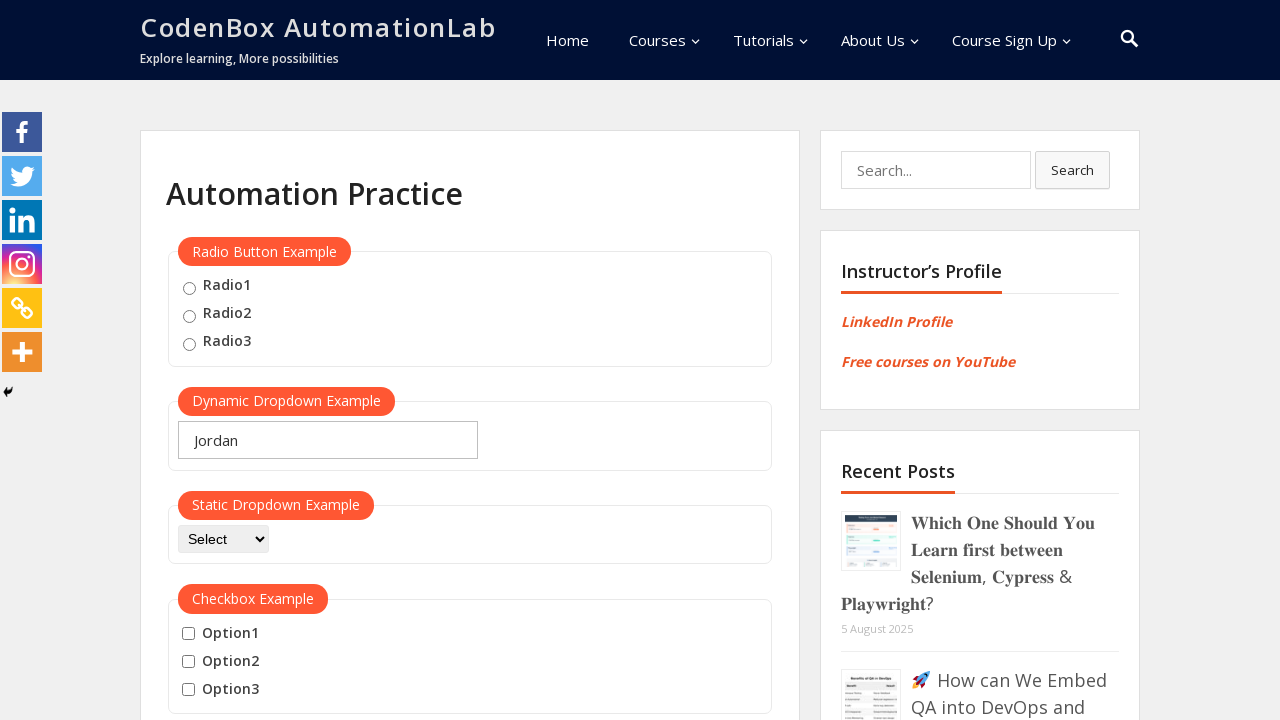